Tests alert handling by entering text in the name field, clicking the alert button, and accepting the alert

Starting URL: https://rahulshettyacademy.com/AutomationPractice/

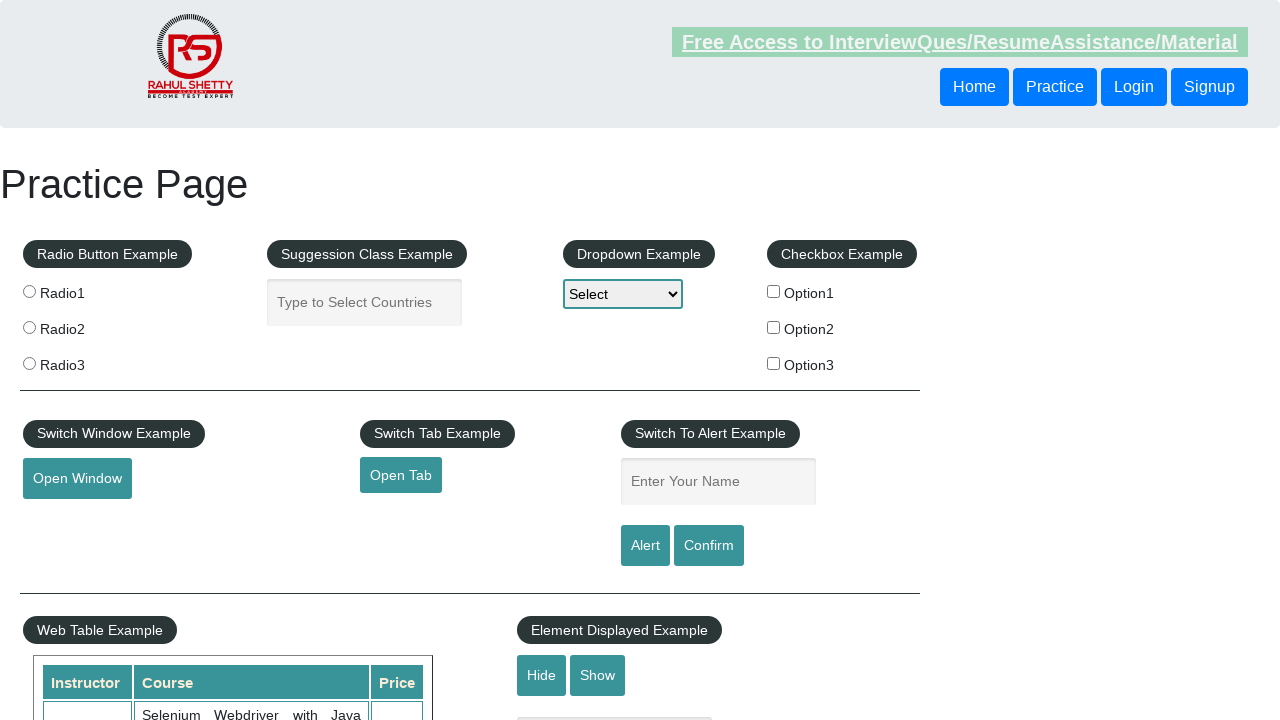

Filled name field with 'Stori Card' on input#name
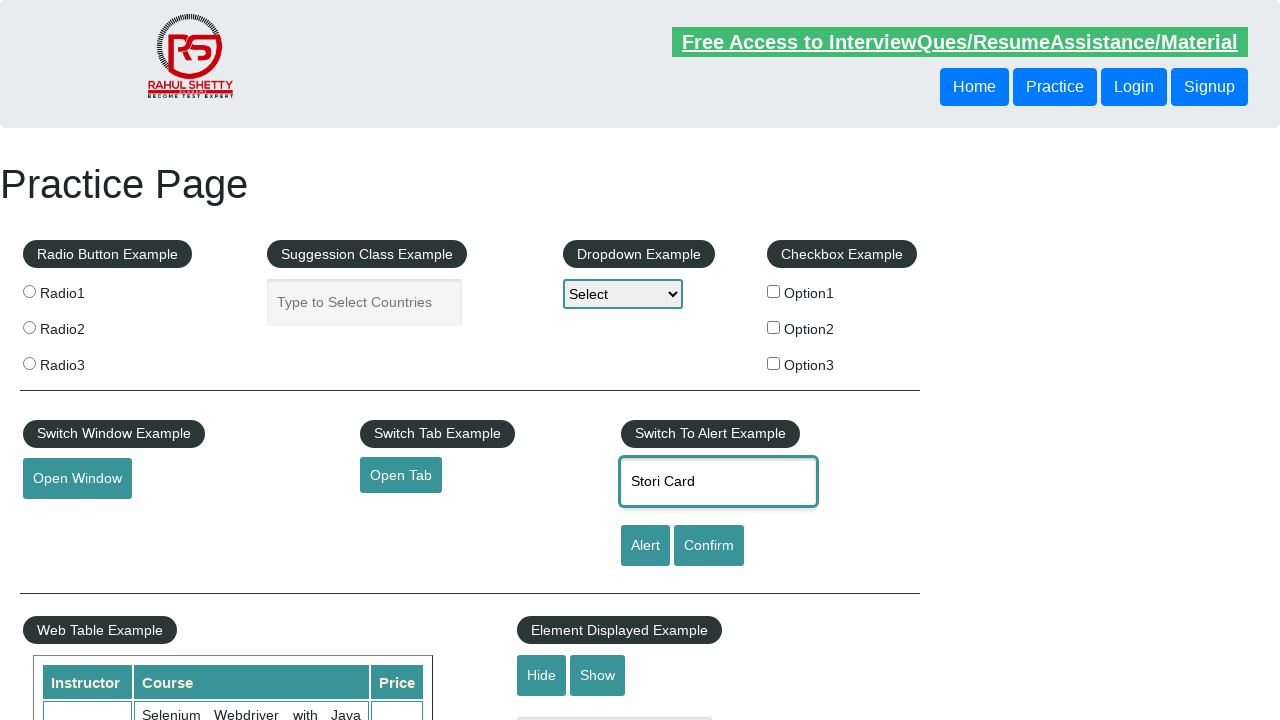

Set up dialog handler to accept alerts
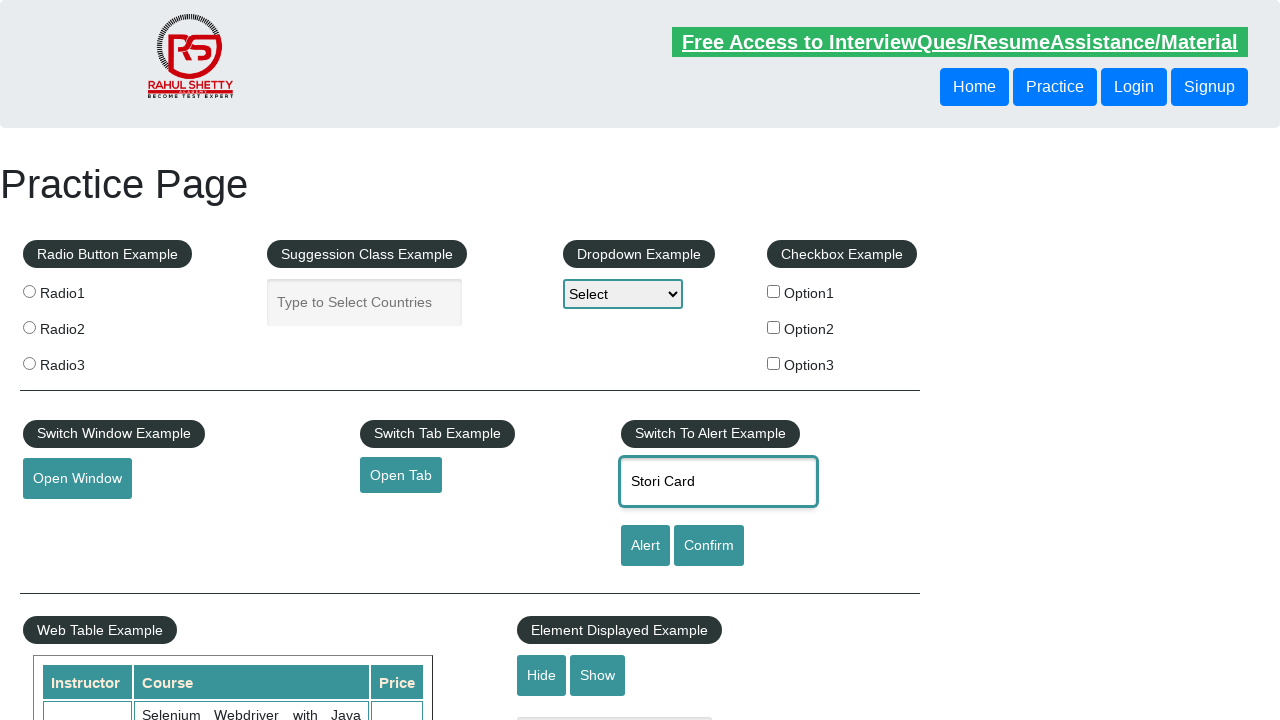

Clicked the Alert button at (645, 546) on input#alertbtn
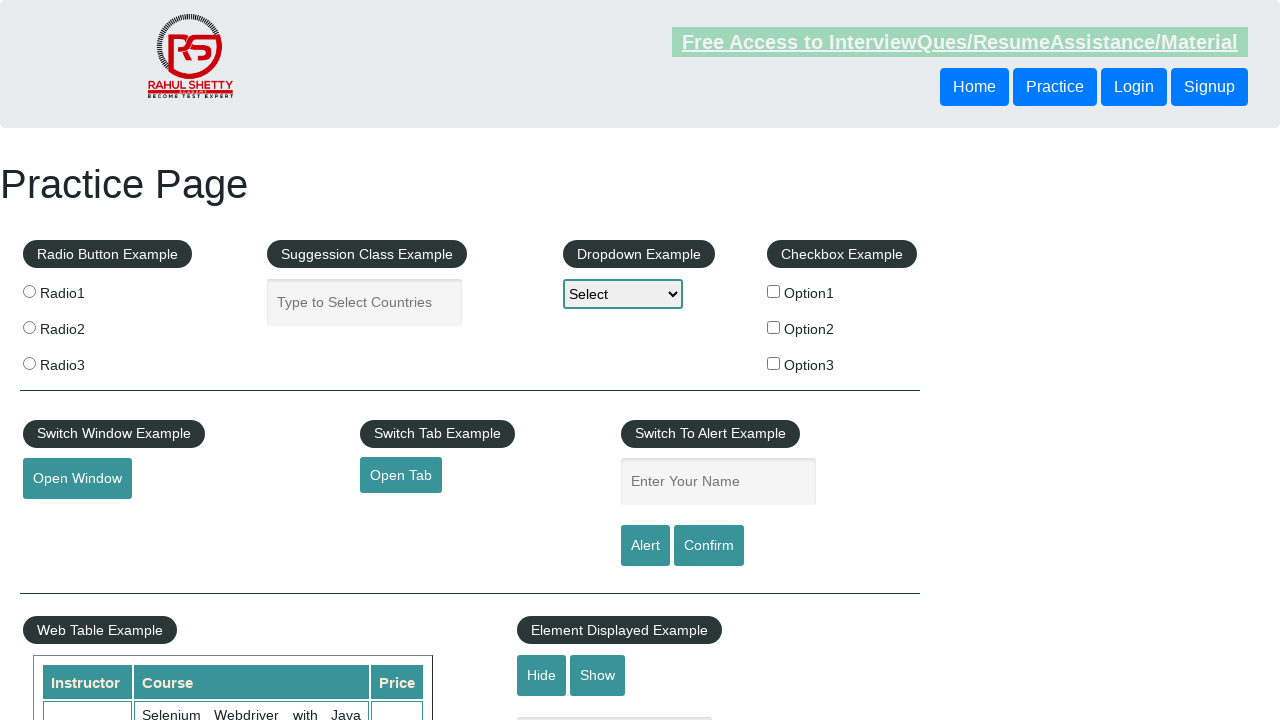

Waited 500ms for alert dialog to be processed
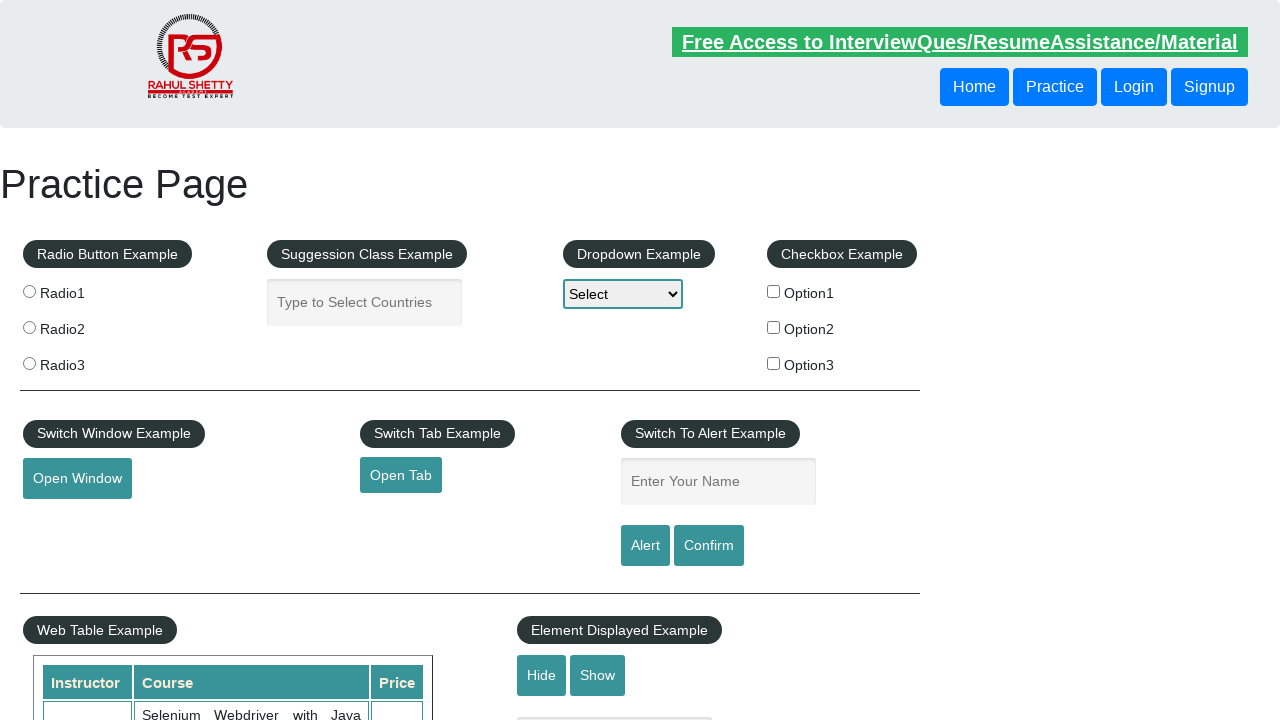

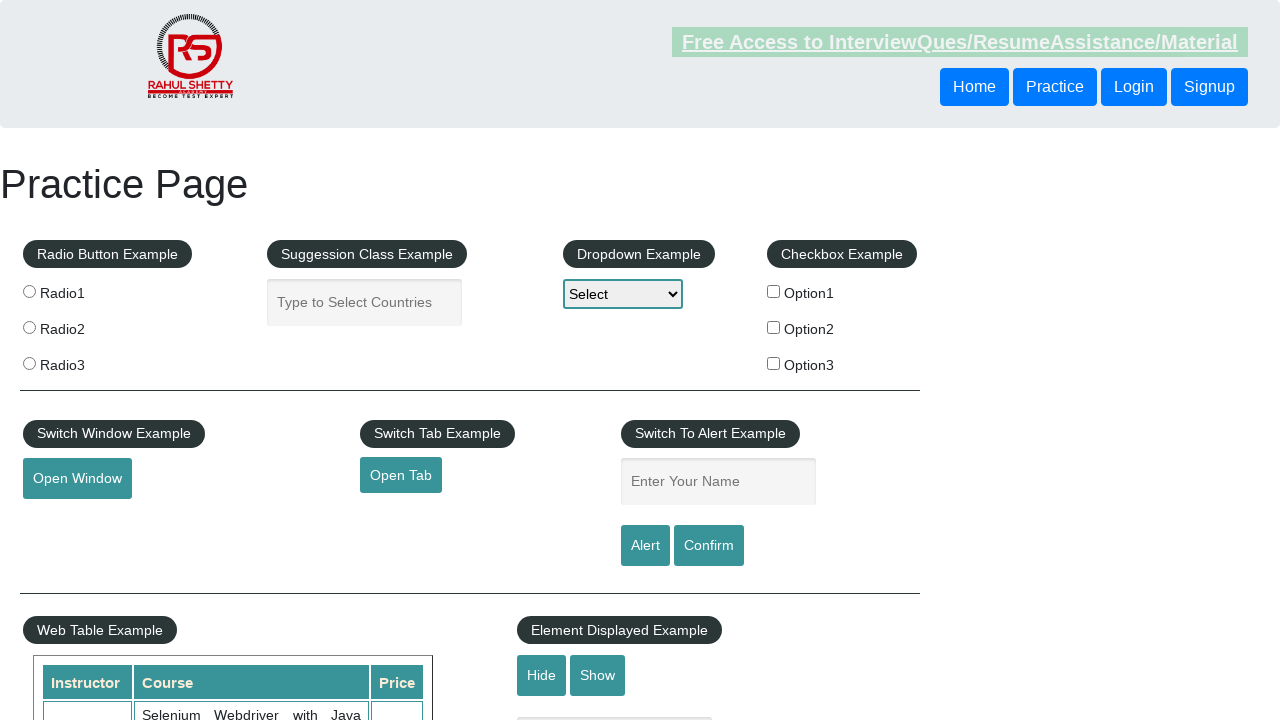